Tests registration form by filling in first name, last name, and email fields, then submitting the form and verifying the success message

Starting URL: http://suninjuly.github.io/registration1.html

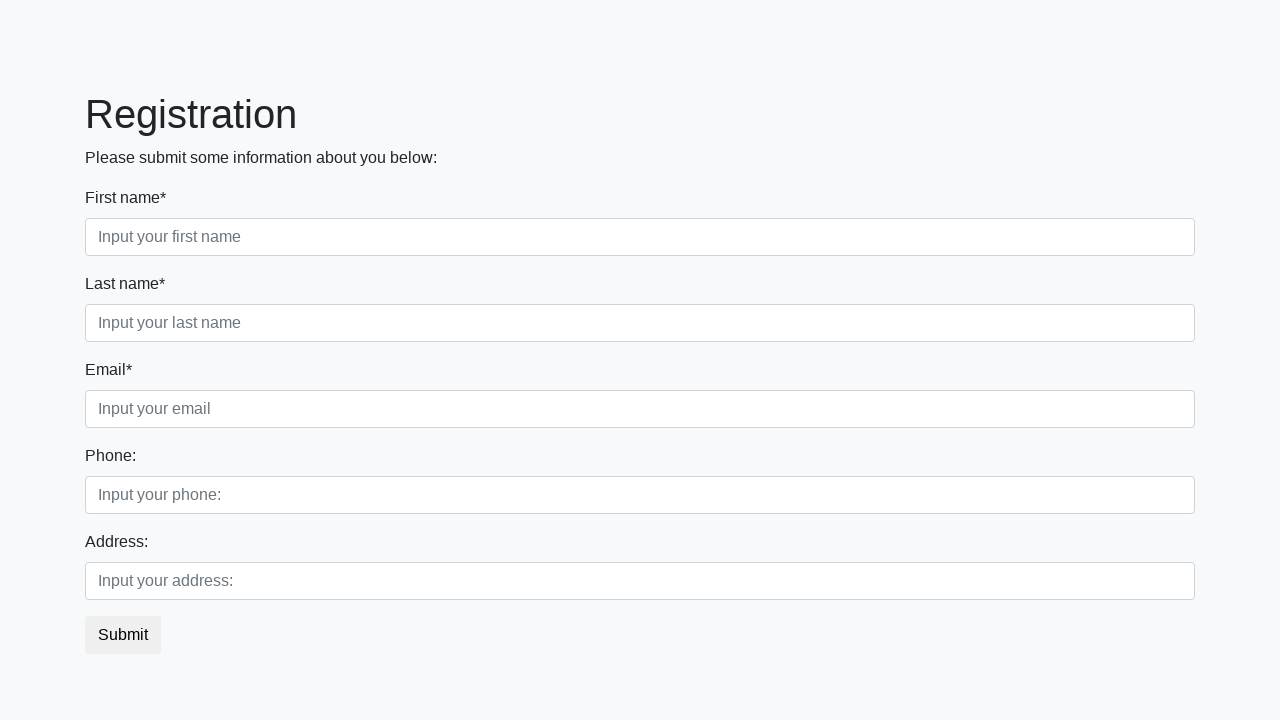

Filled first name field with 'Ivan' on .first_block .first_class input
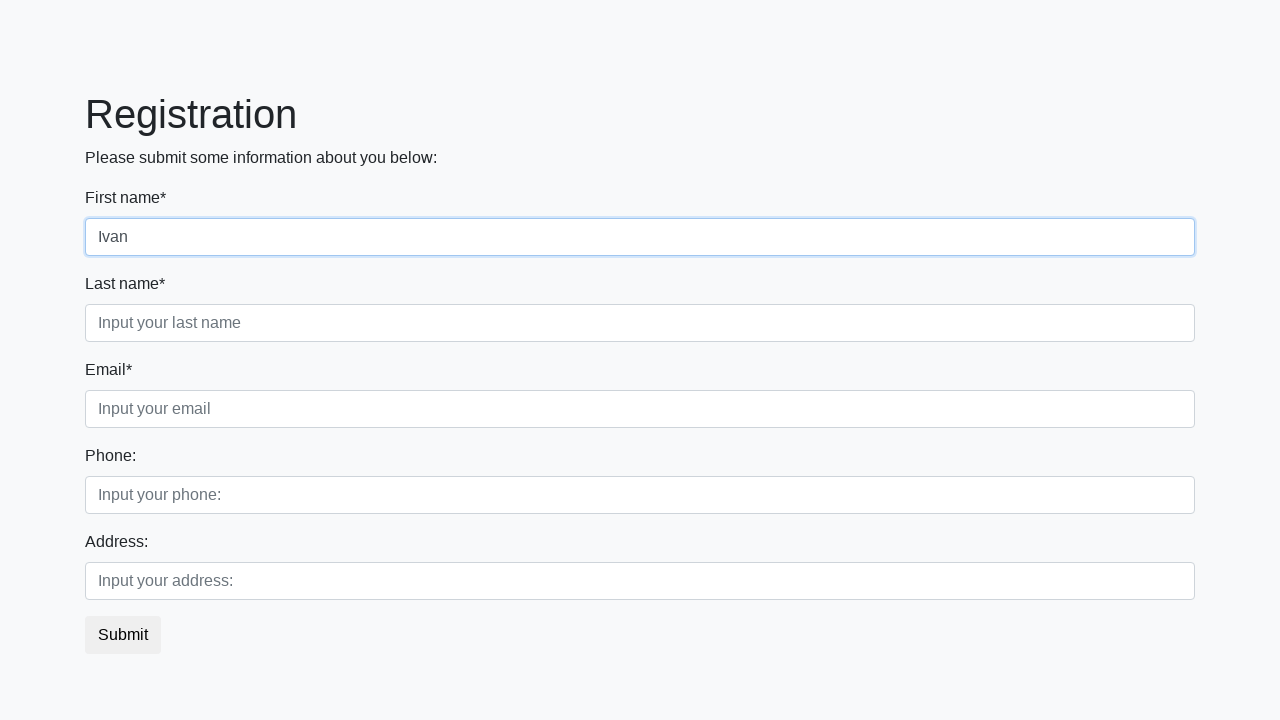

Filled last name field with 'Ivanov' on .first_block .second_class input
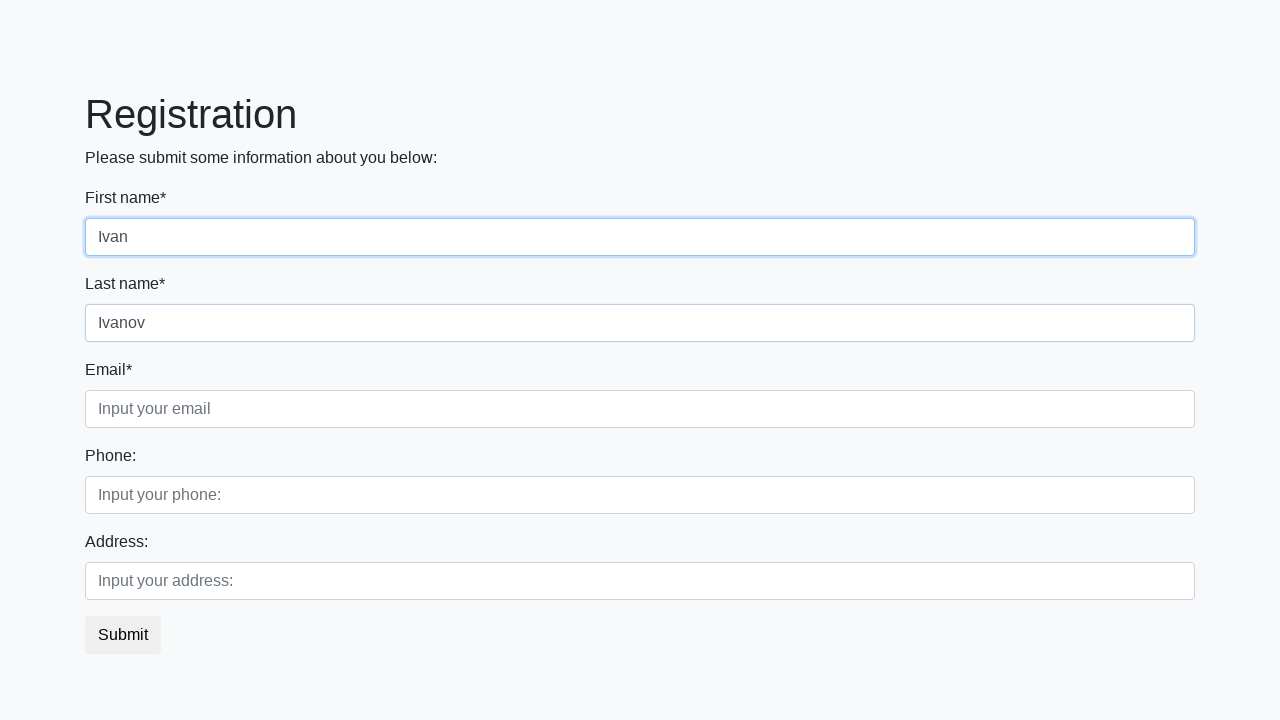

Filled email field with 'Ivan@stepik.org' on .first_block .third_class input
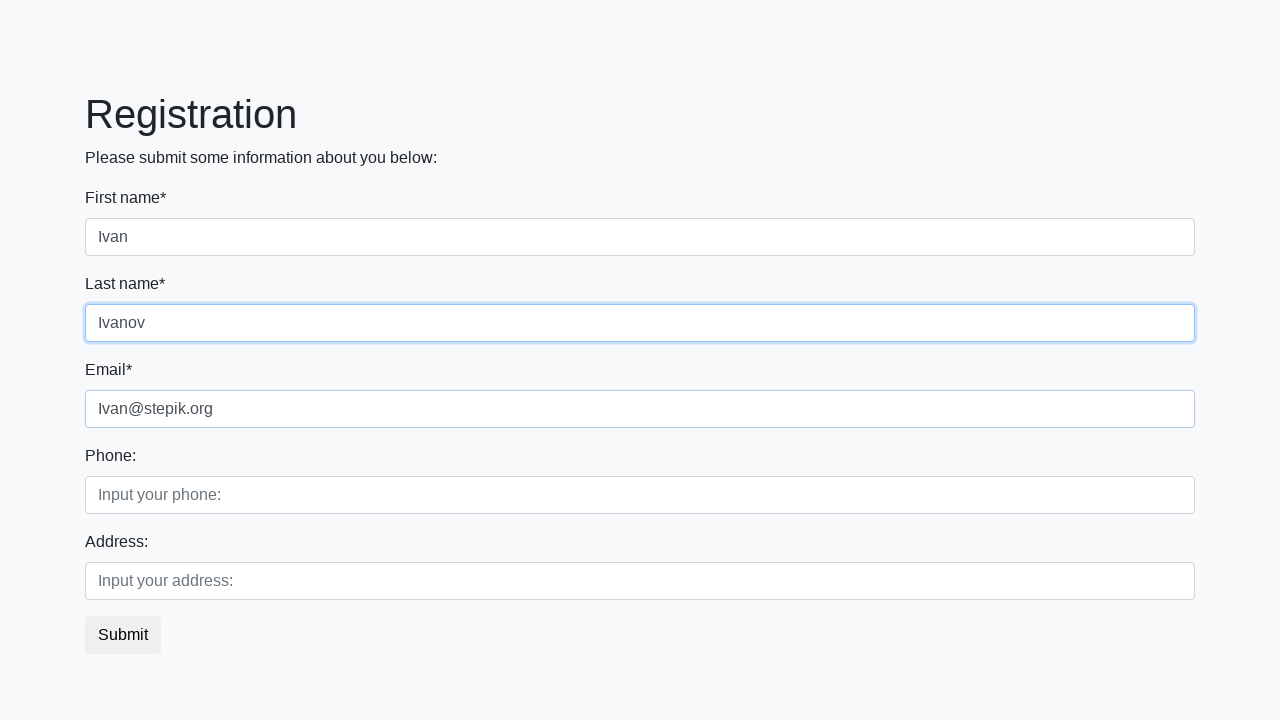

Clicked submit button to register at (123, 635) on button.btn
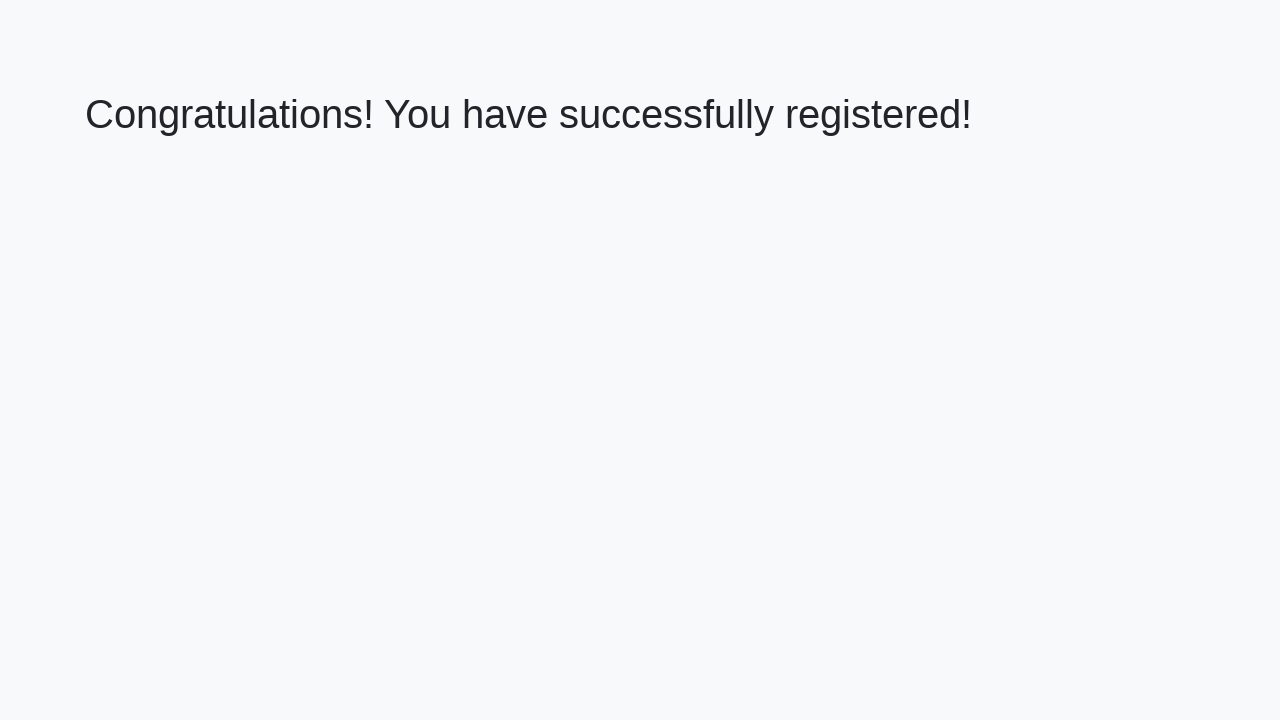

Success message appeared on page
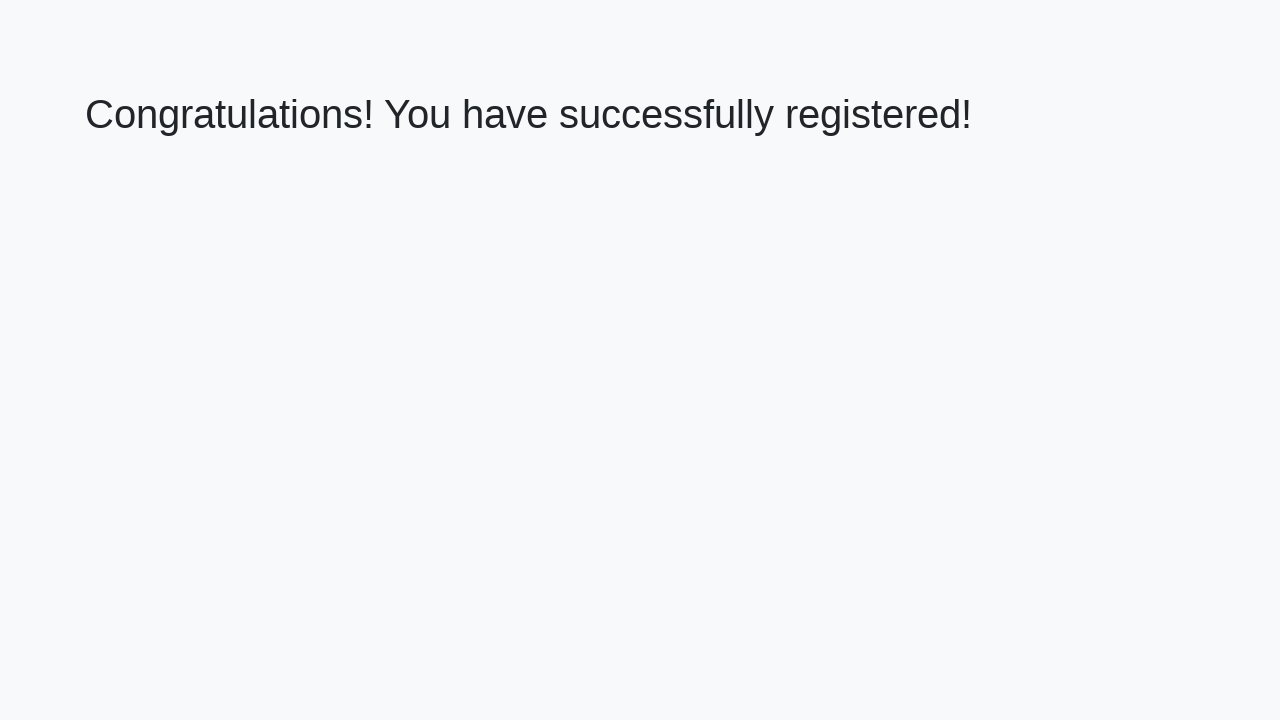

Retrieved success message text
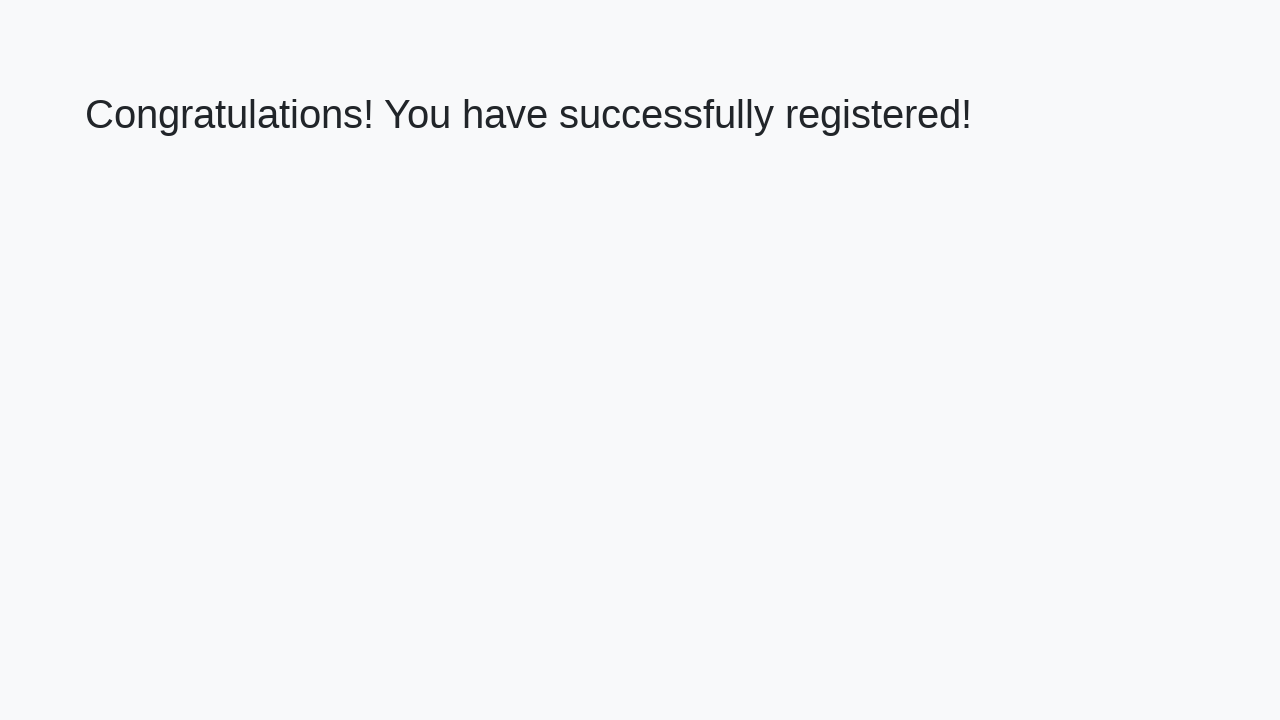

Verified success message: 'Congratulations! You have successfully registered!'
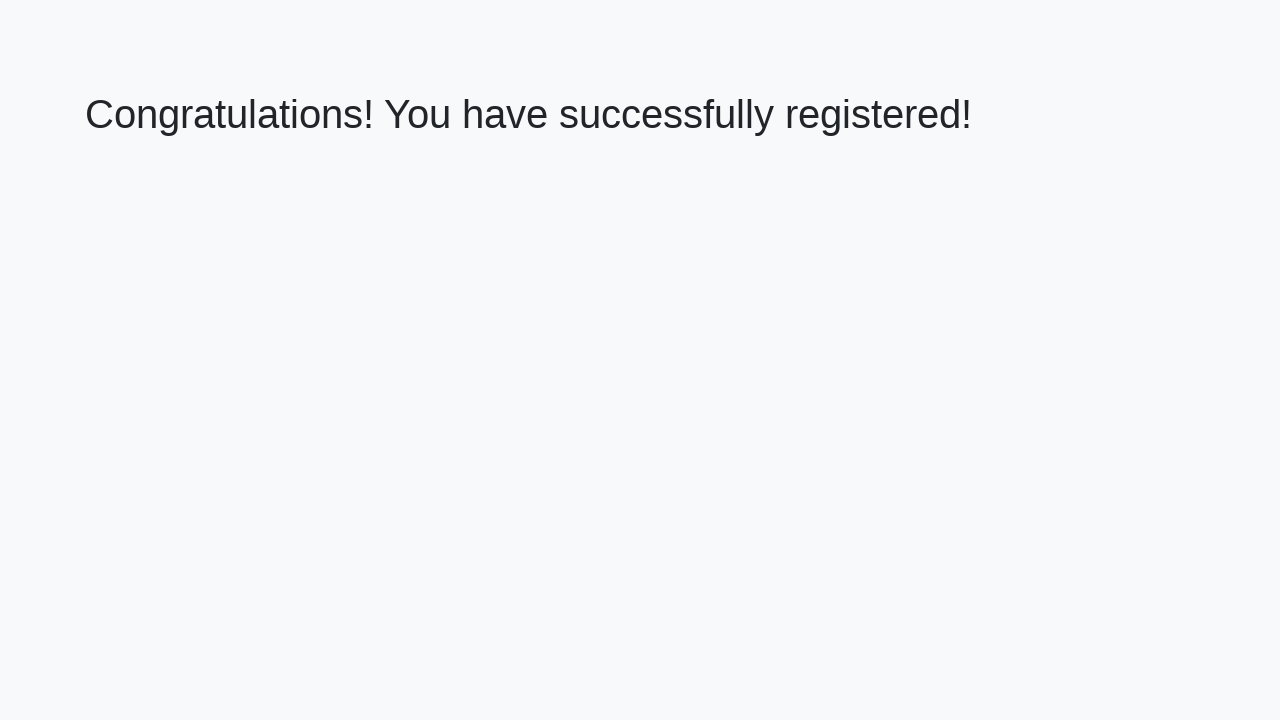

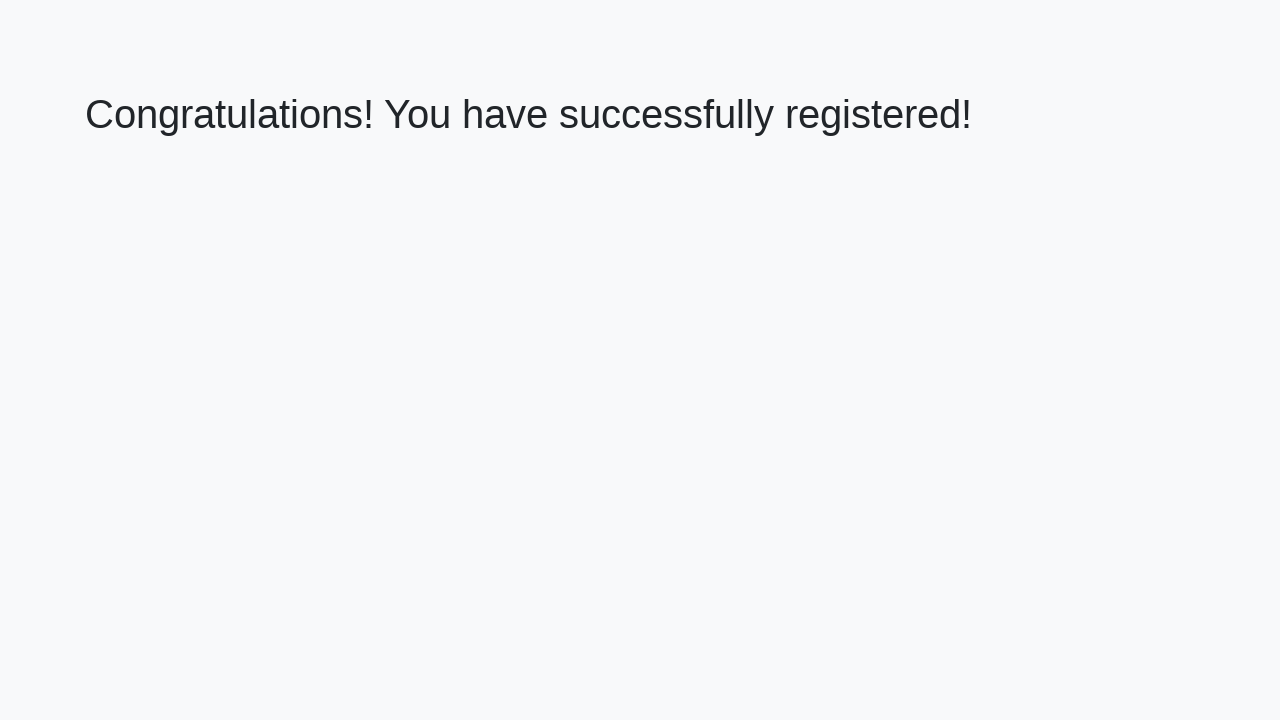